Tests newsletter form submission success flow by filling in an email, checking the privacy checkbox, and verifying the thank you message appears after submission.

Starting URL: https://www.mozilla.org/en-US/newsletter/ten-tabs/

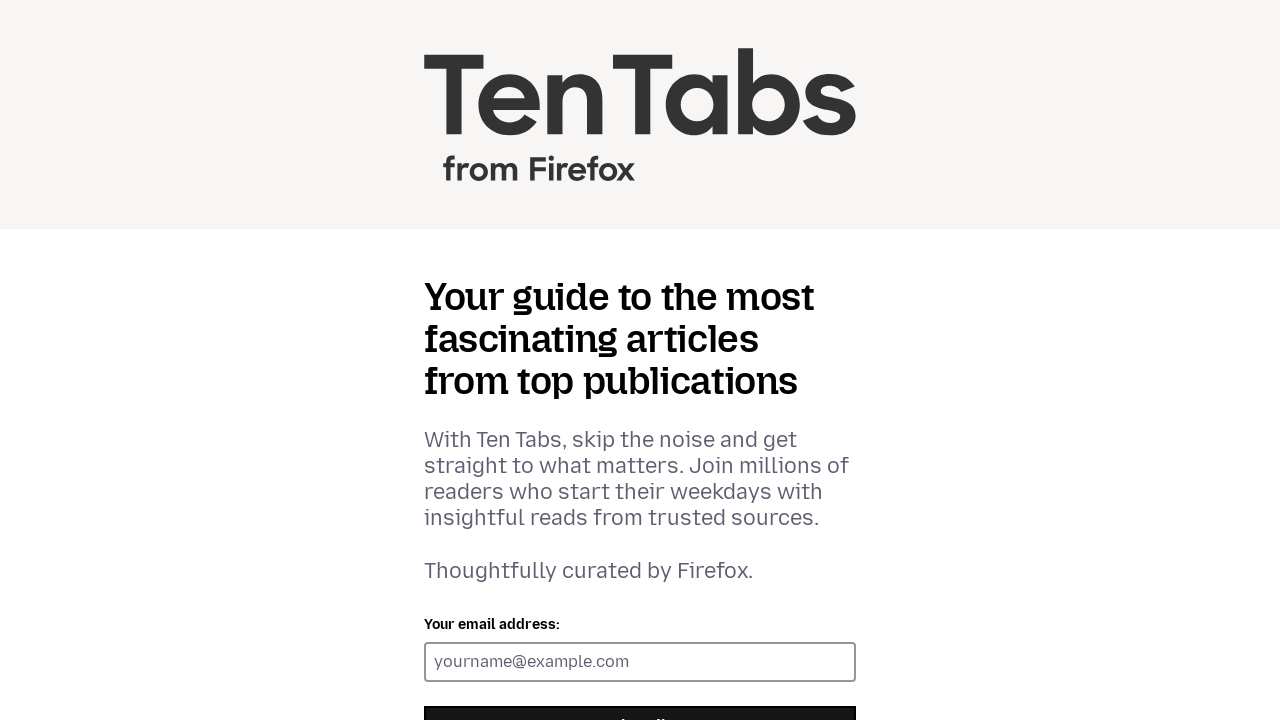

Clicked submit button to expand newsletter form at (640, 700) on internal:testid=[data-testid="newsletter-submit-button"s]
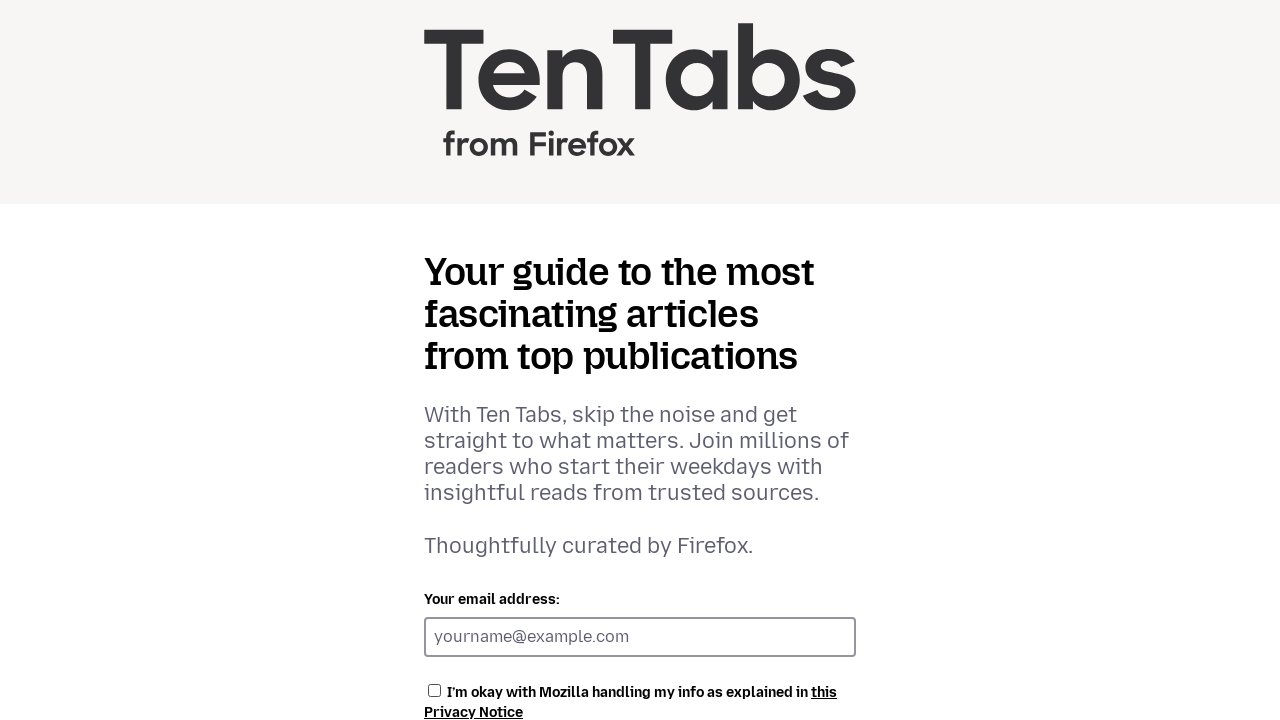

Filled email field with 'success@example.com' on internal:testid=[data-testid="newsletter-email-input"s]
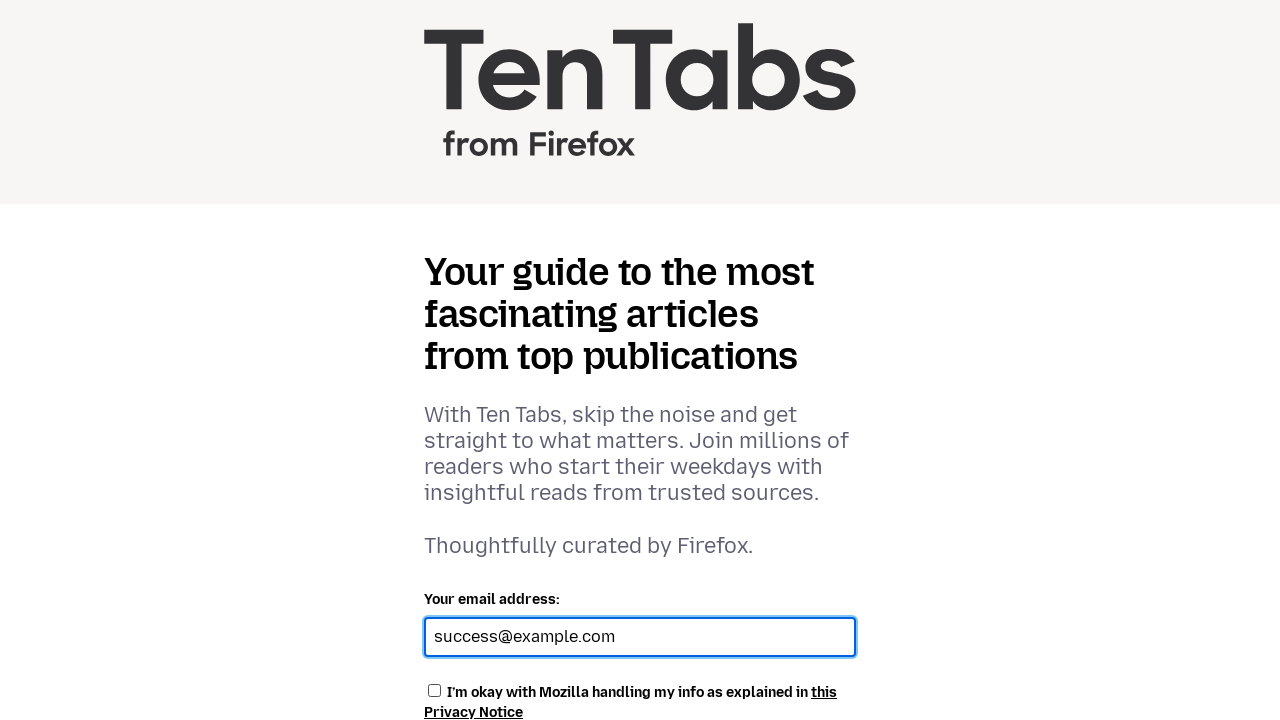

Clicked privacy checkbox to accept terms at (434, 690) on internal:testid=[data-testid="newsletter-privacy-checkbox"s]
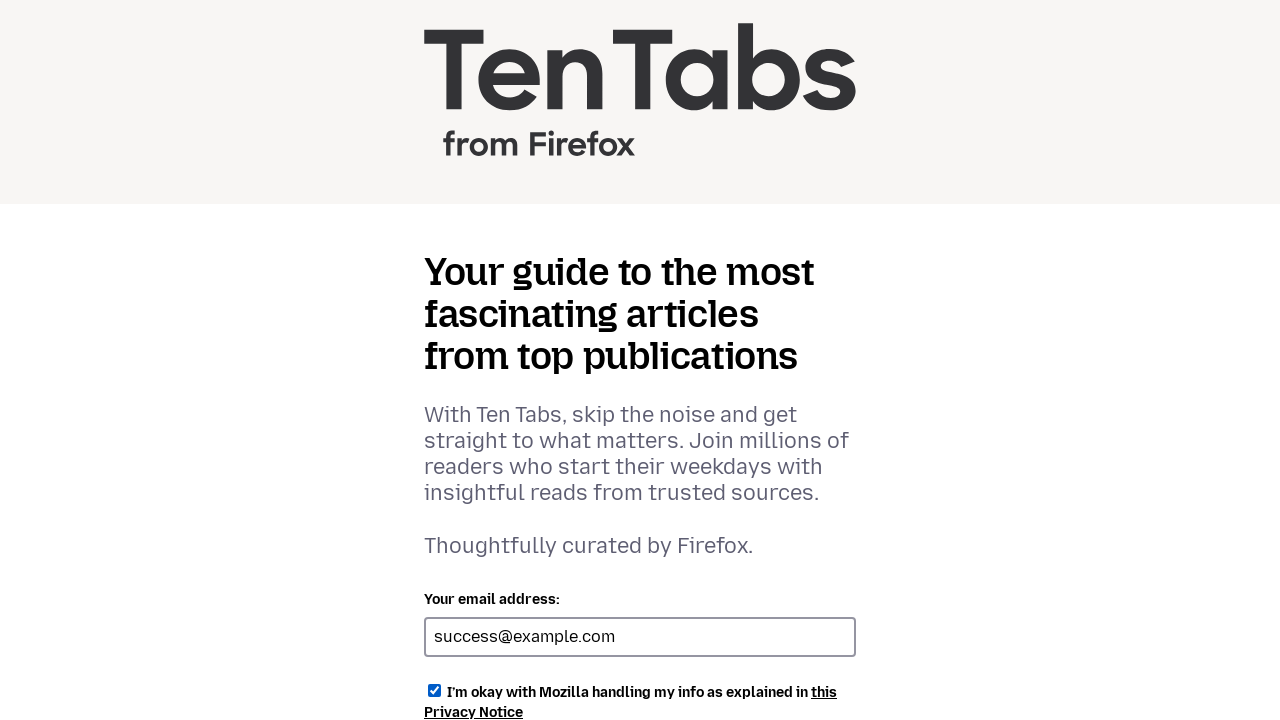

Clicked submit button to submit newsletter form at (640, 361) on internal:testid=[data-testid="newsletter-submit-button"s]
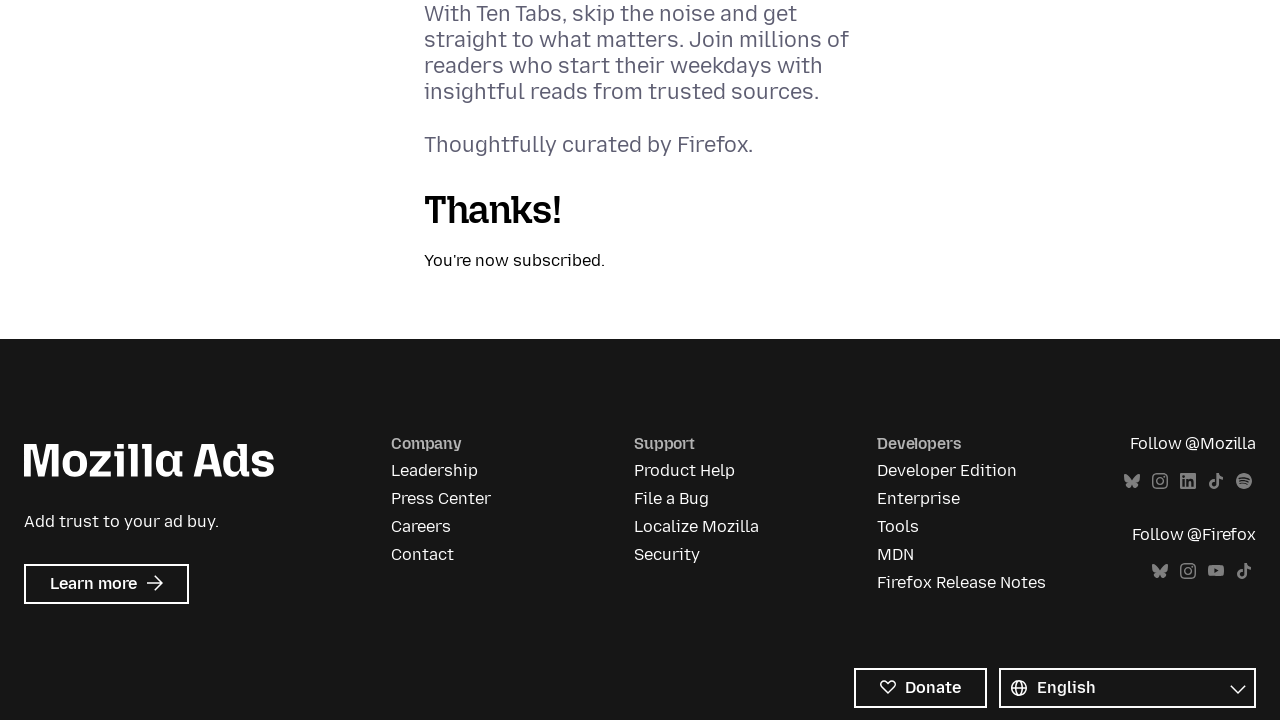

Thank you message appeared after successful form submission
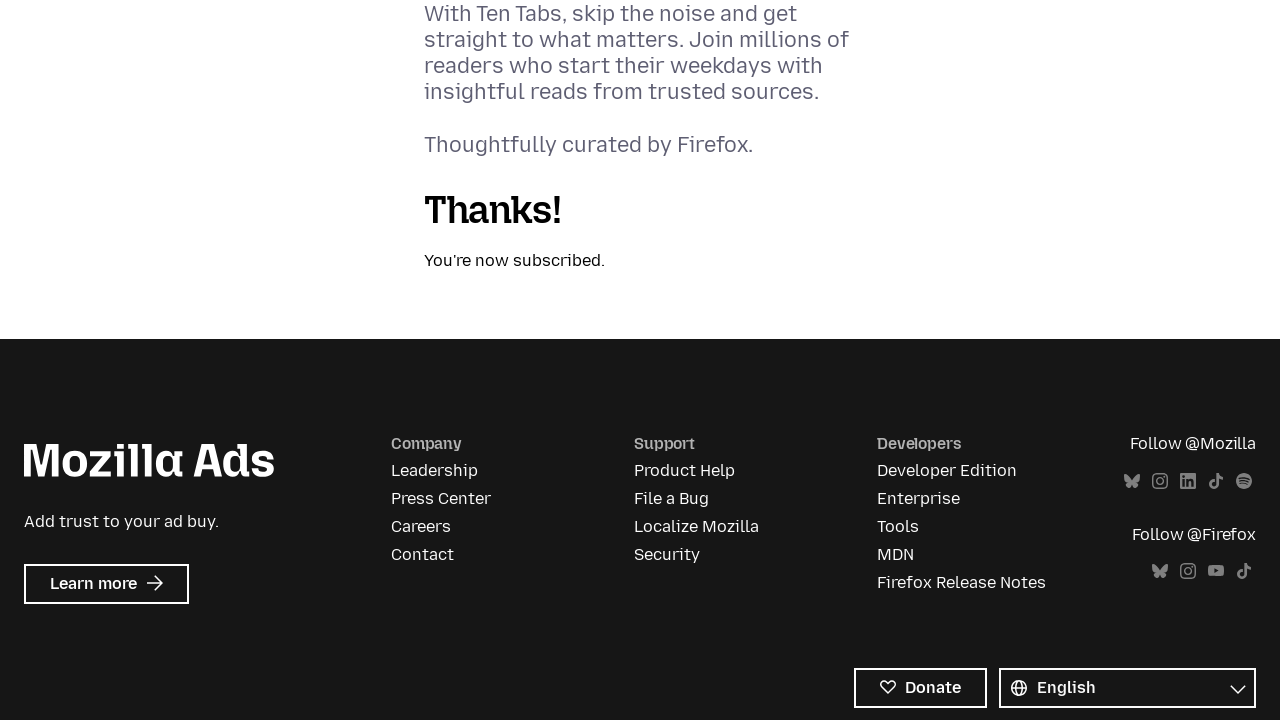

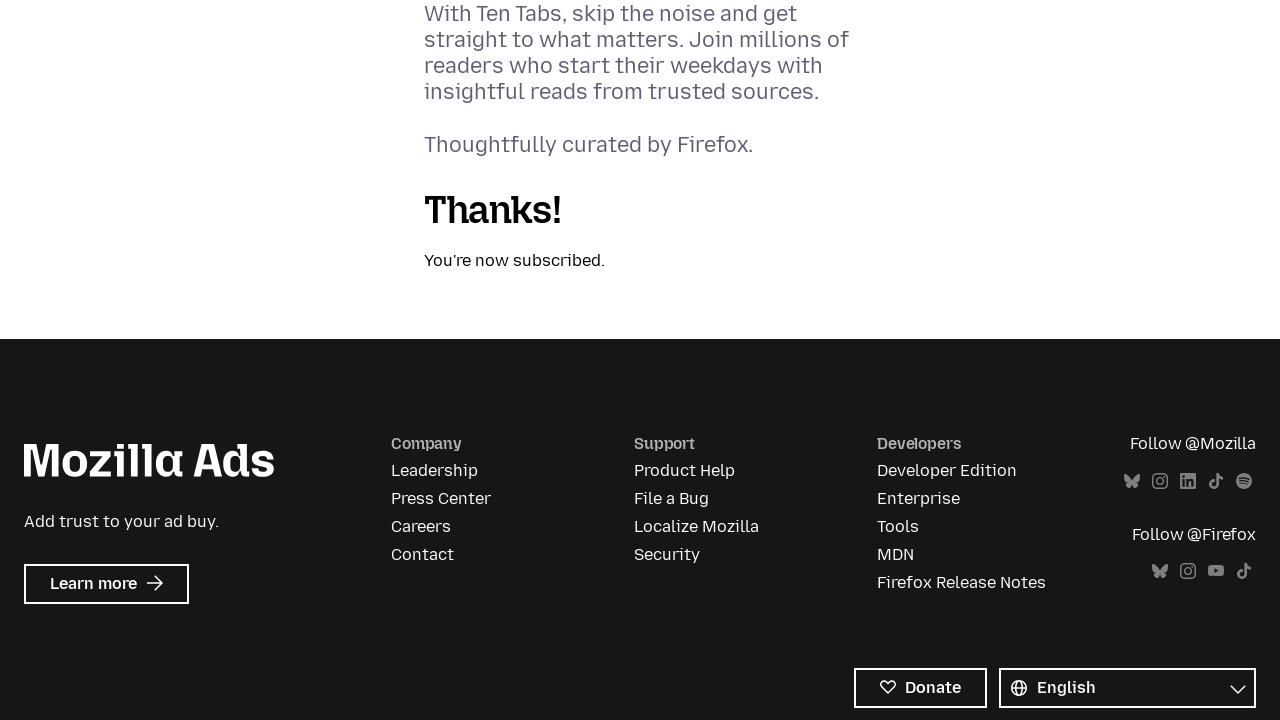